Tests checkbox functionality by checking and unchecking multiple checkboxes in a group

Starting URL: https://techglobal-training.com/frontend

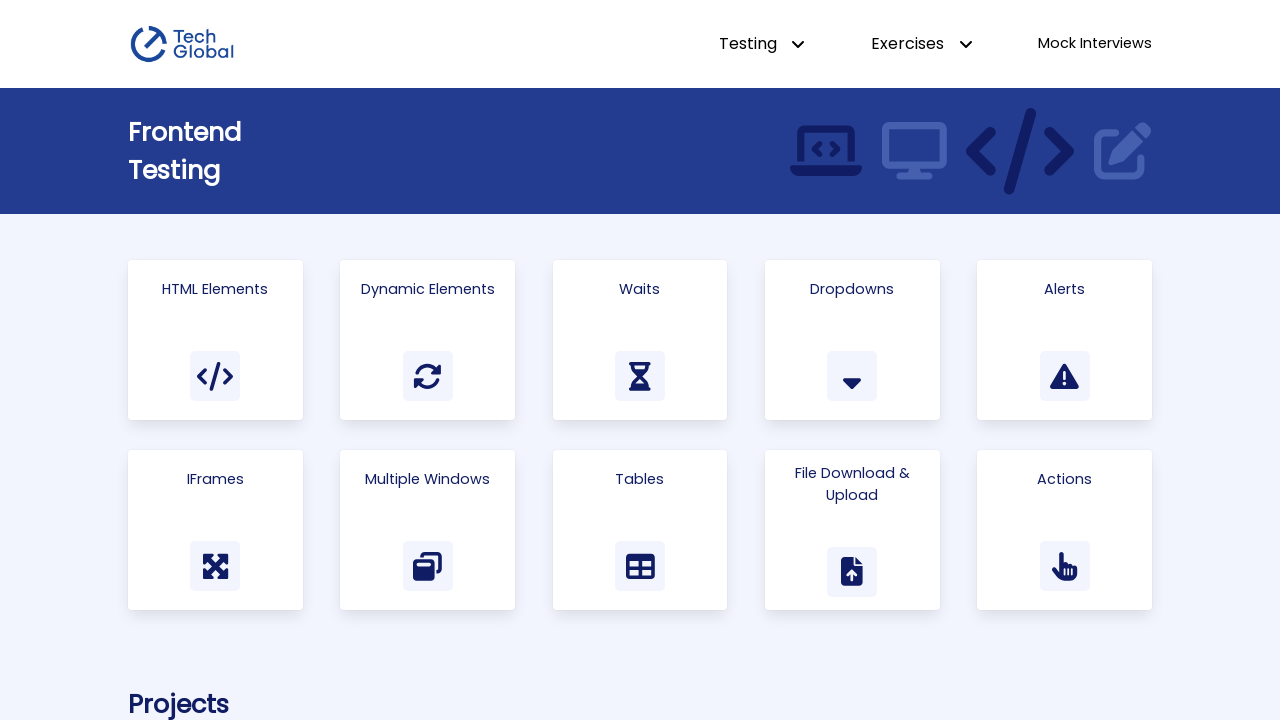

Clicked on Html Elements link to navigate to the page at (215, 289) on text=Html Elements
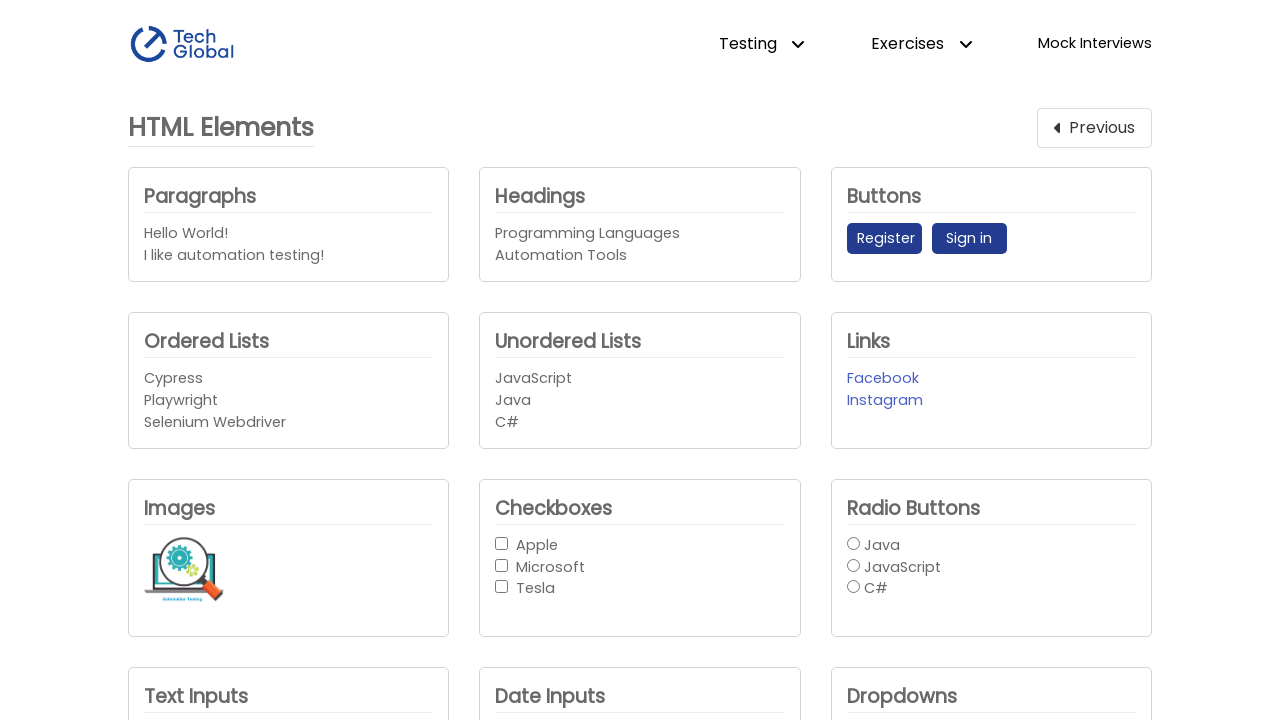

Located Apple checkbox element
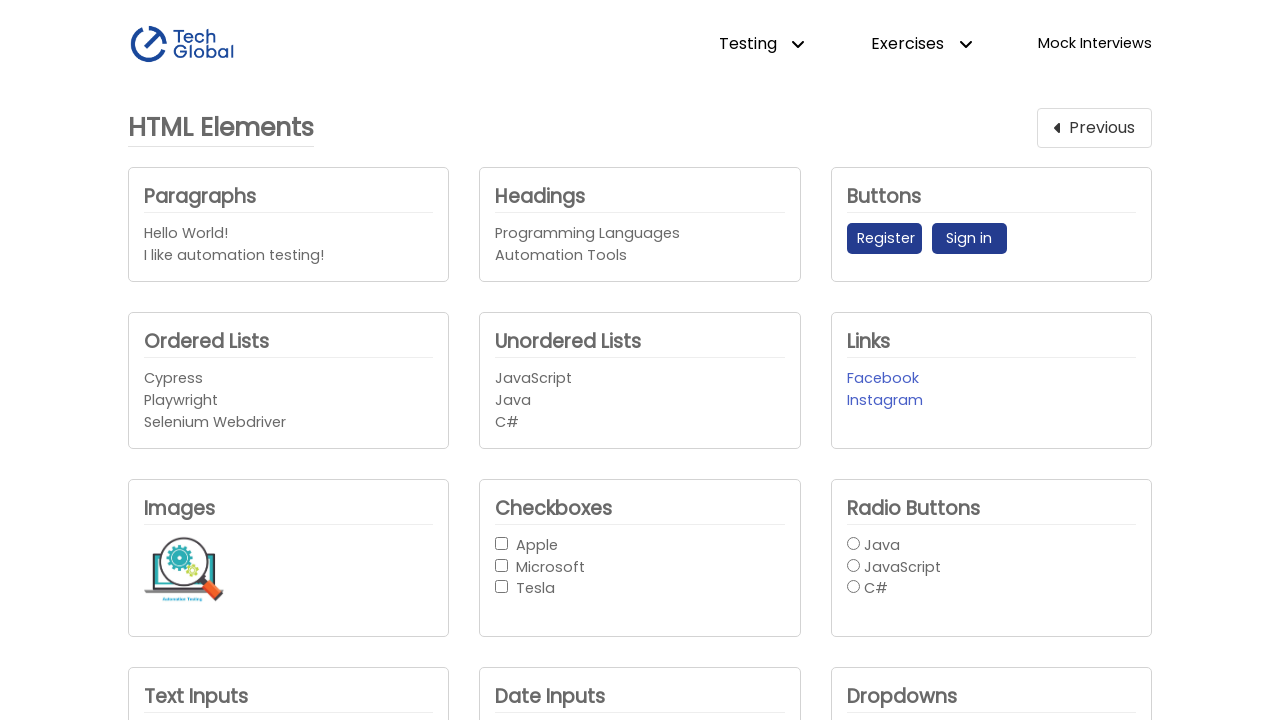

Checked Apple checkbox at (502, 543) on internal:role=checkbox[name="Apple"i]
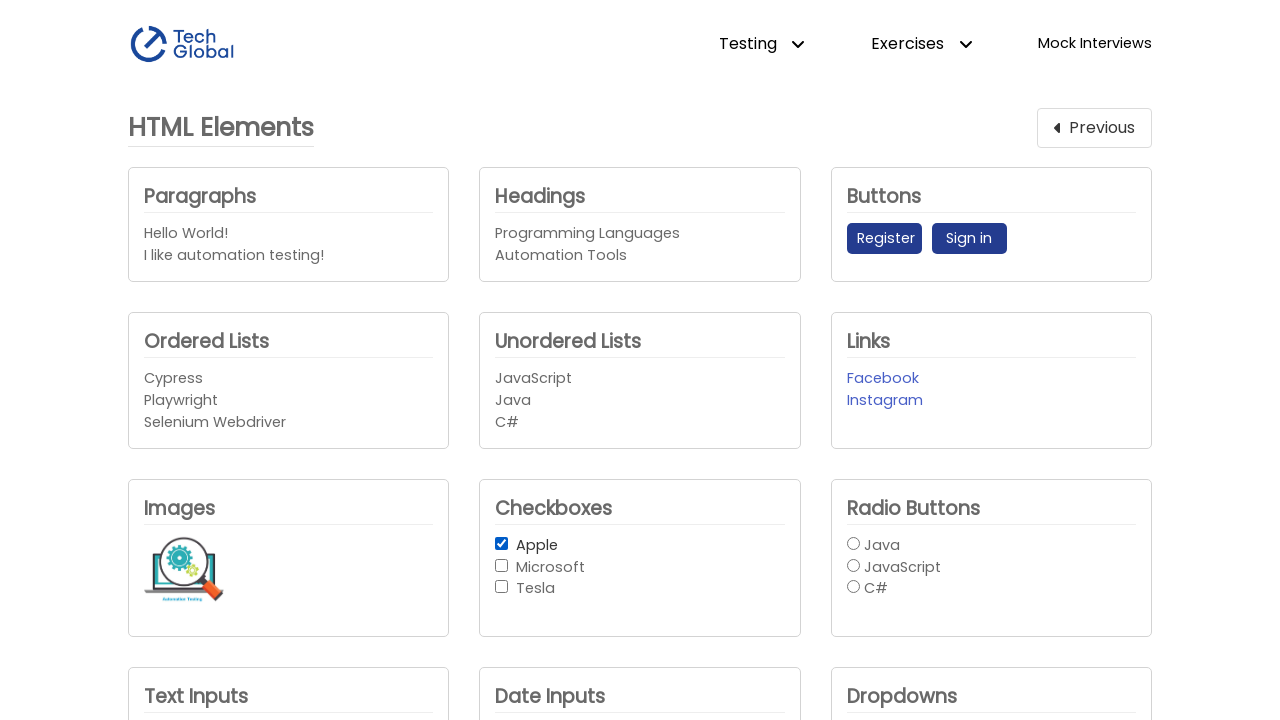

Unchecked Apple checkbox at (502, 543) on internal:role=checkbox[name="Apple"i]
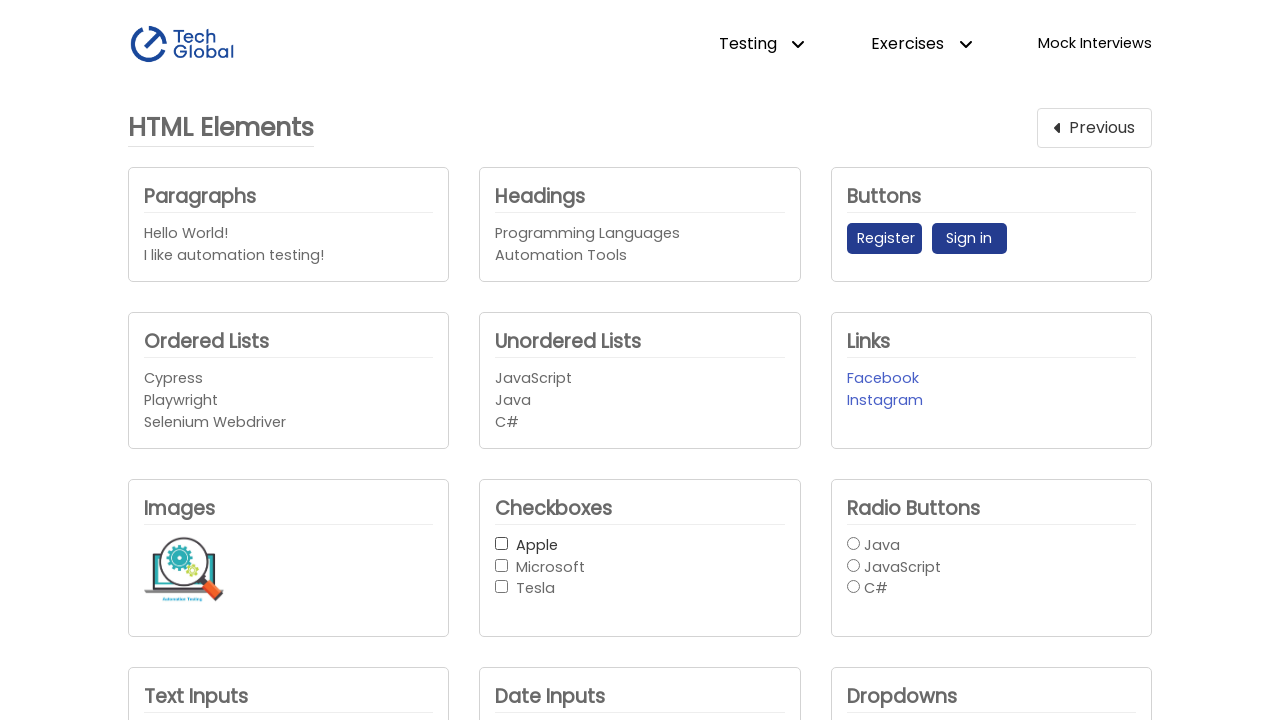

Located checkbox group element
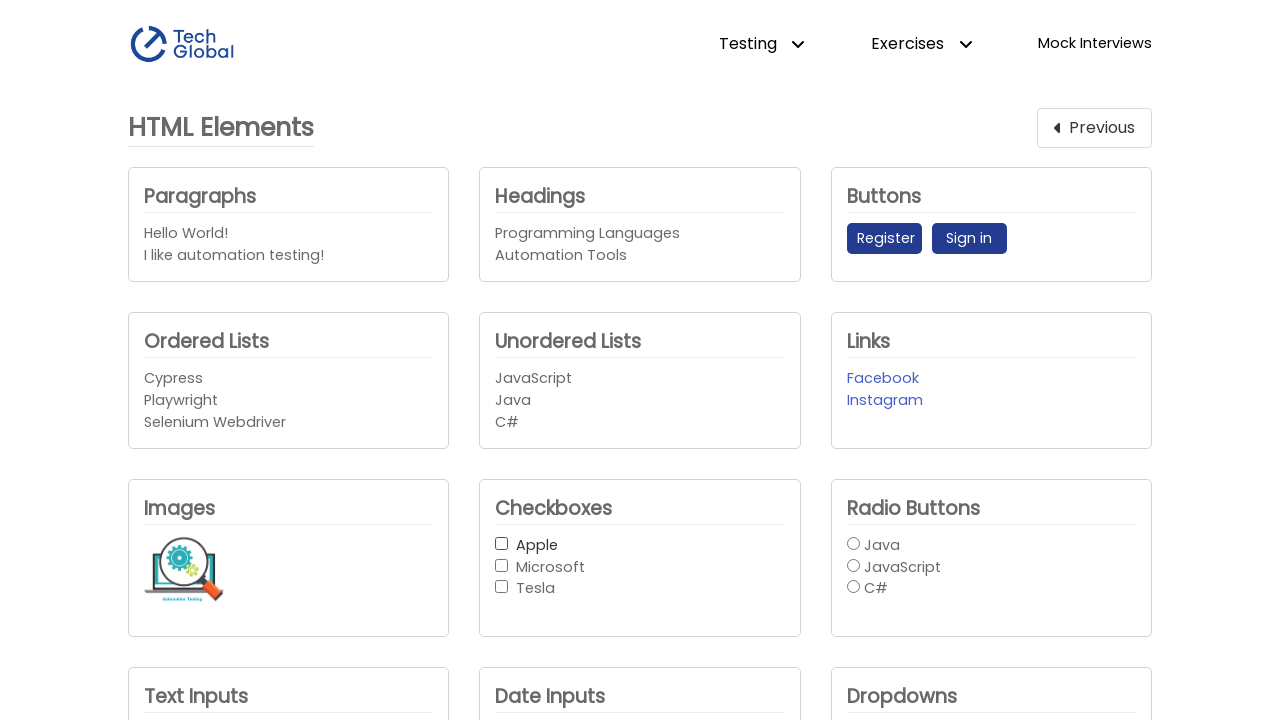

Counted 3 checkboxes in the group
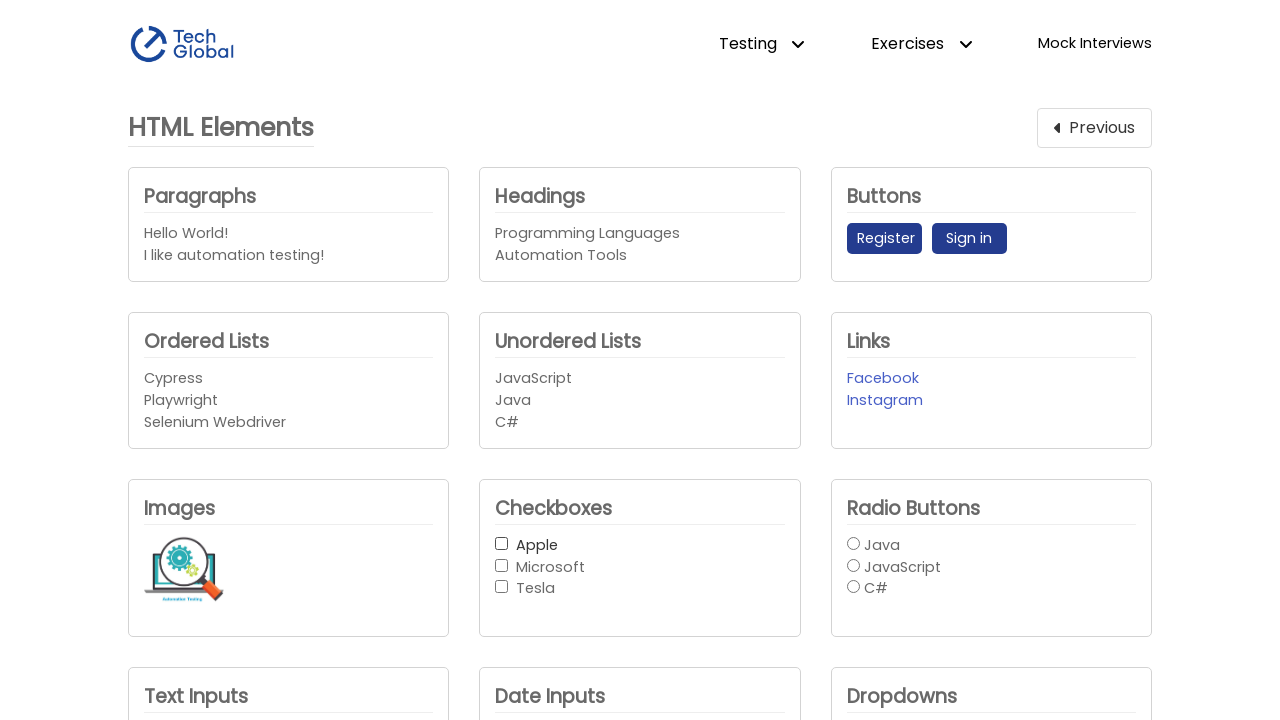

Checked checkbox 1 in the group at (502, 543) on #checkbox-button-group input >> nth=0
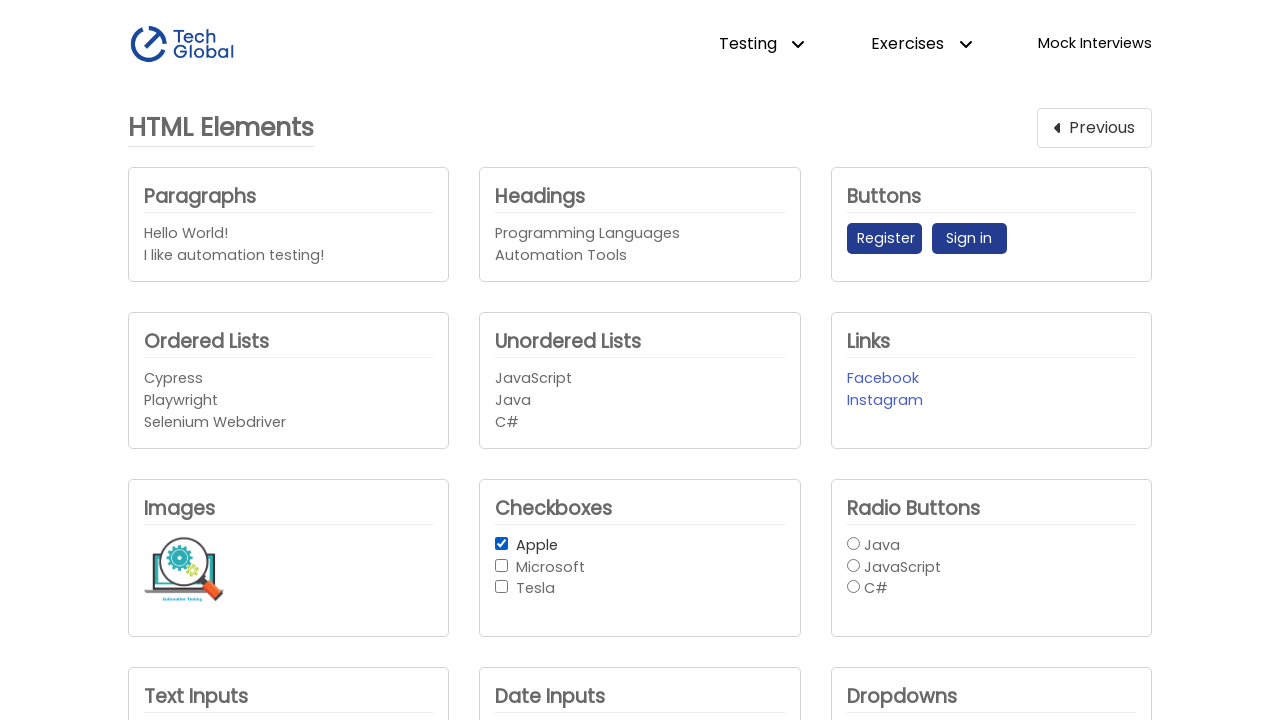

Unchecked checkbox 1 in the group at (502, 543) on #checkbox-button-group input >> nth=0
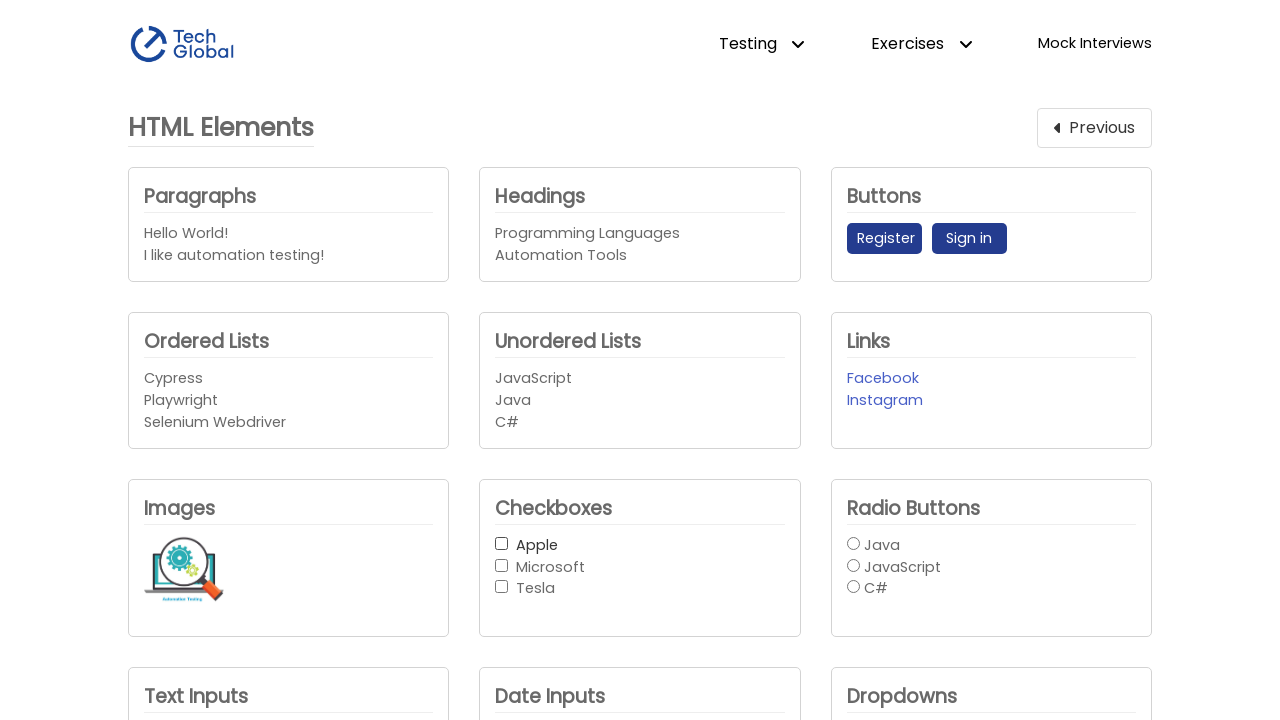

Checked checkbox 2 in the group at (502, 565) on #checkbox-button-group input >> nth=1
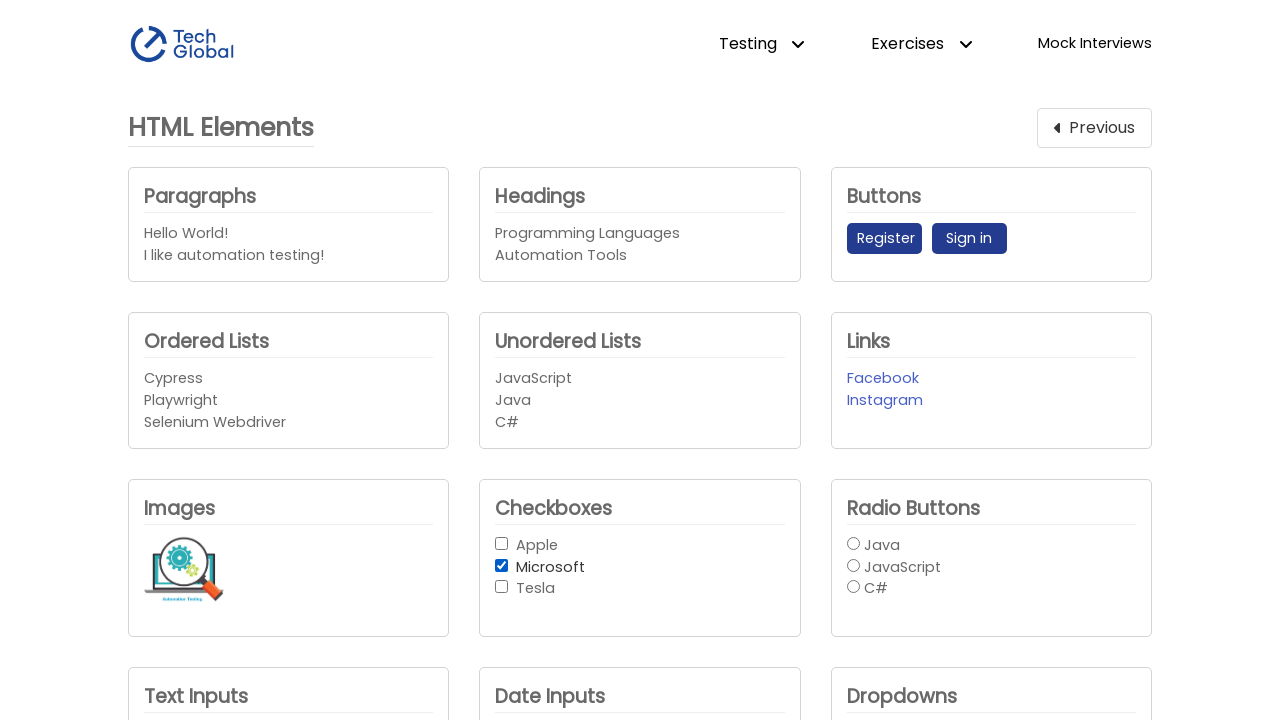

Unchecked checkbox 2 in the group at (502, 565) on #checkbox-button-group input >> nth=1
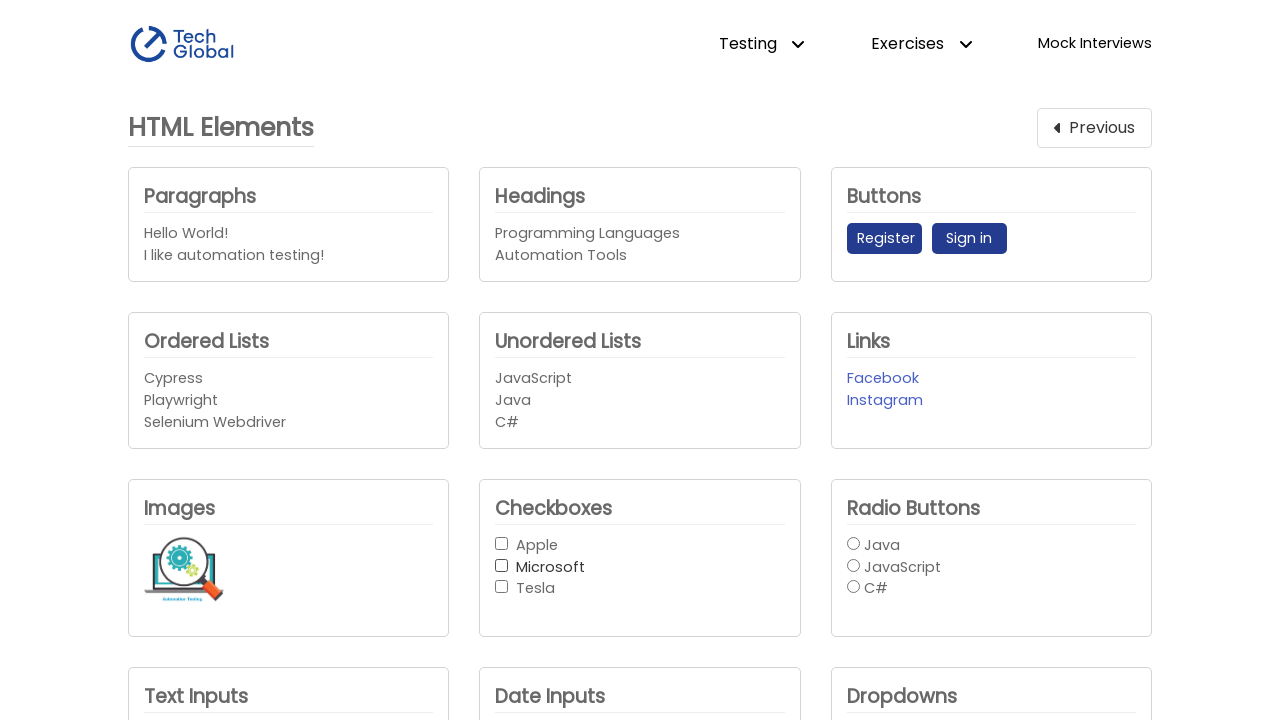

Checked checkbox 3 in the group at (502, 587) on #checkbox-button-group input >> nth=2
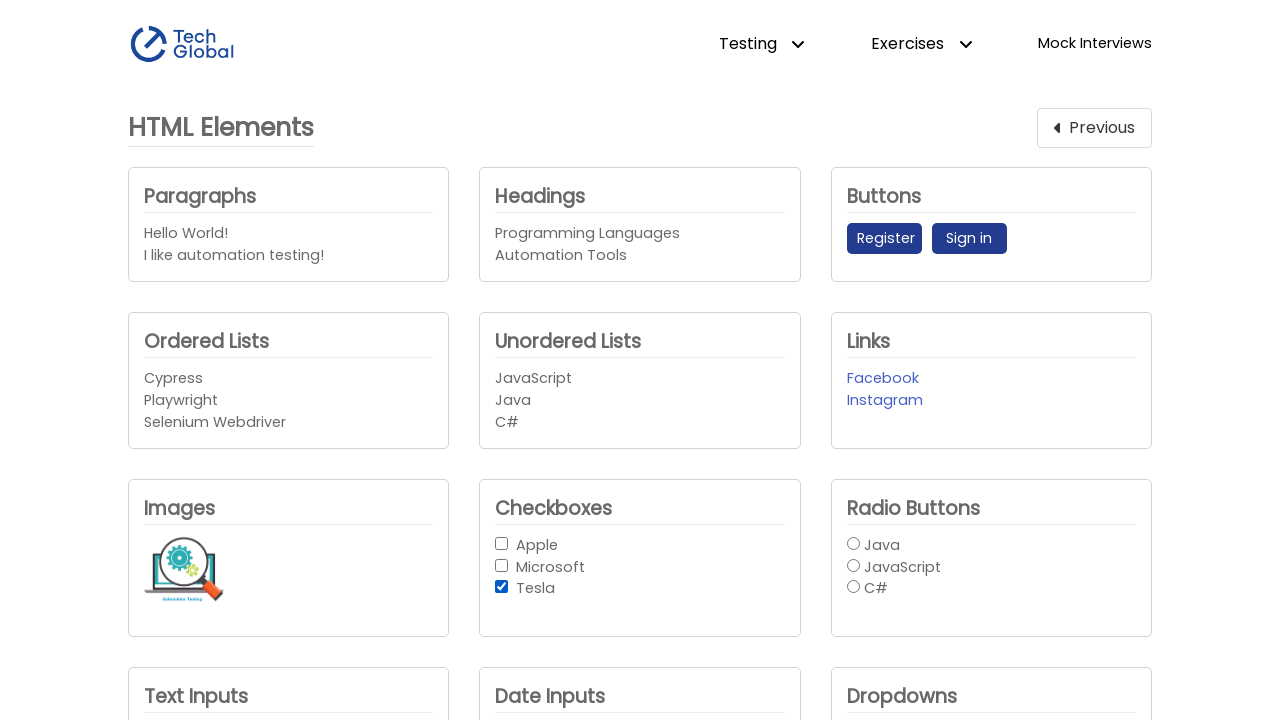

Unchecked checkbox 3 in the group at (502, 587) on #checkbox-button-group input >> nth=2
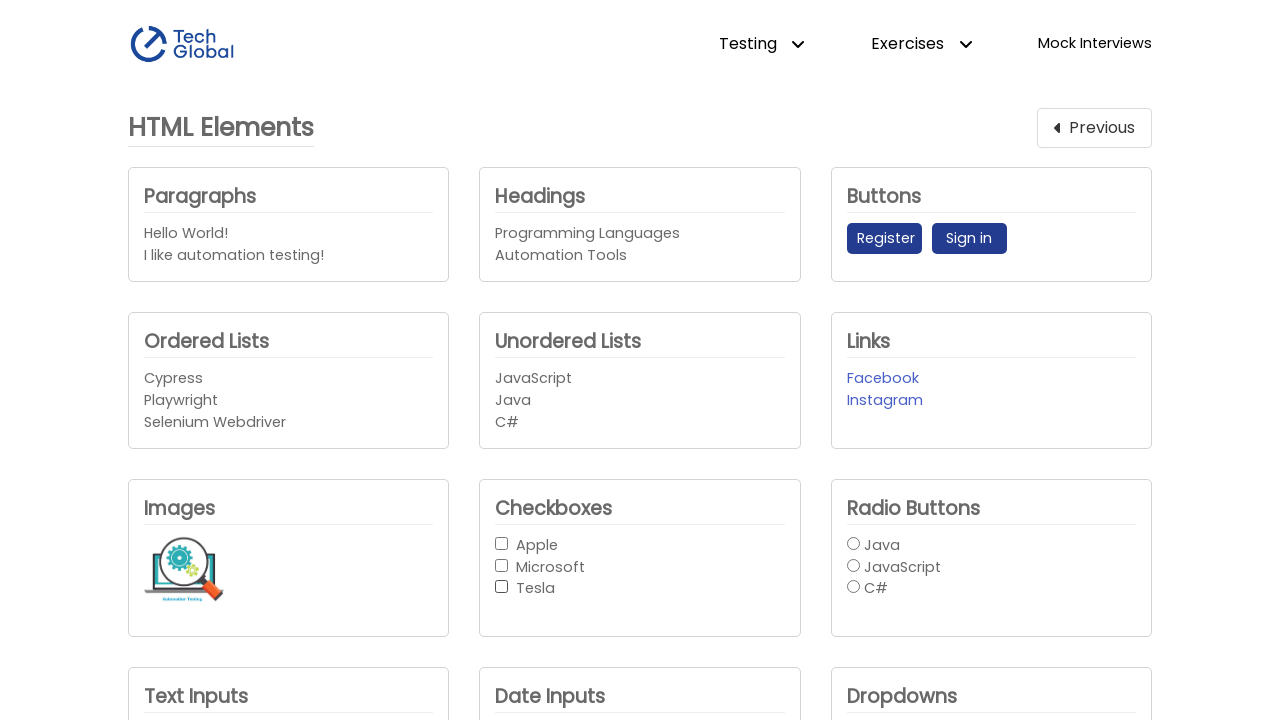

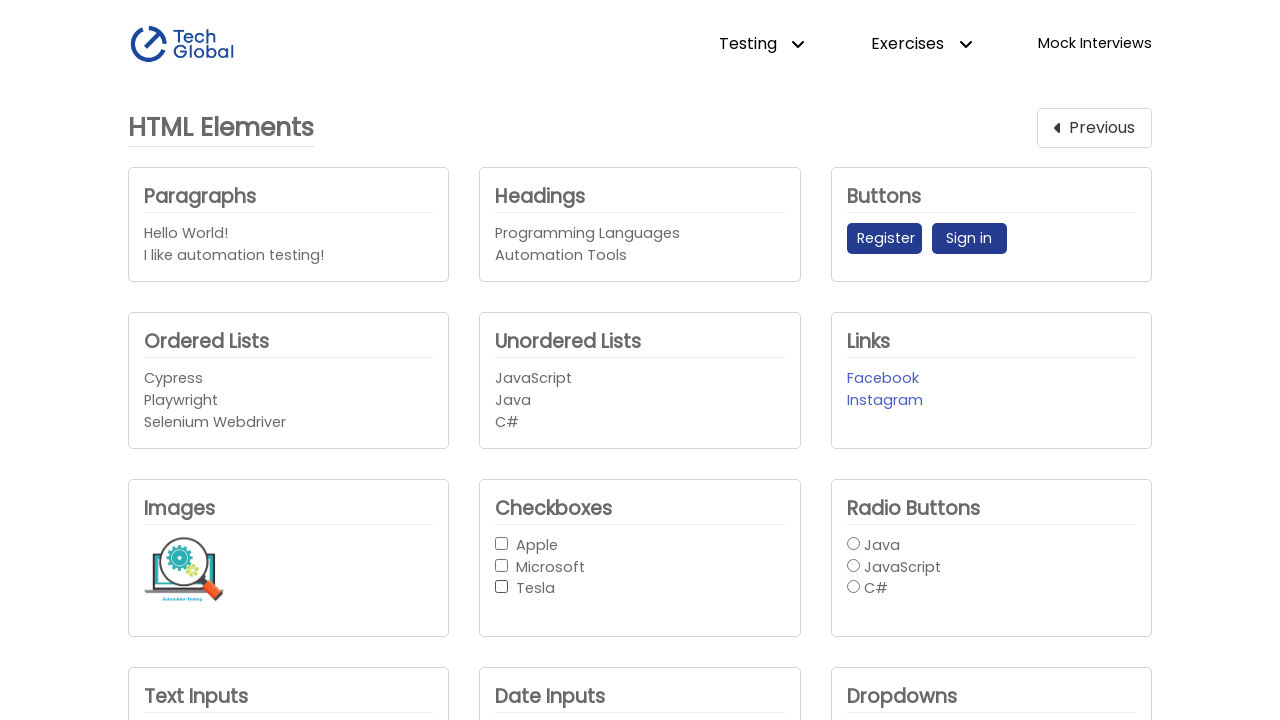